Tests domain availability check on registro.br by entering a domain name in the search field and submitting the query

Starting URL: https://registro.br/

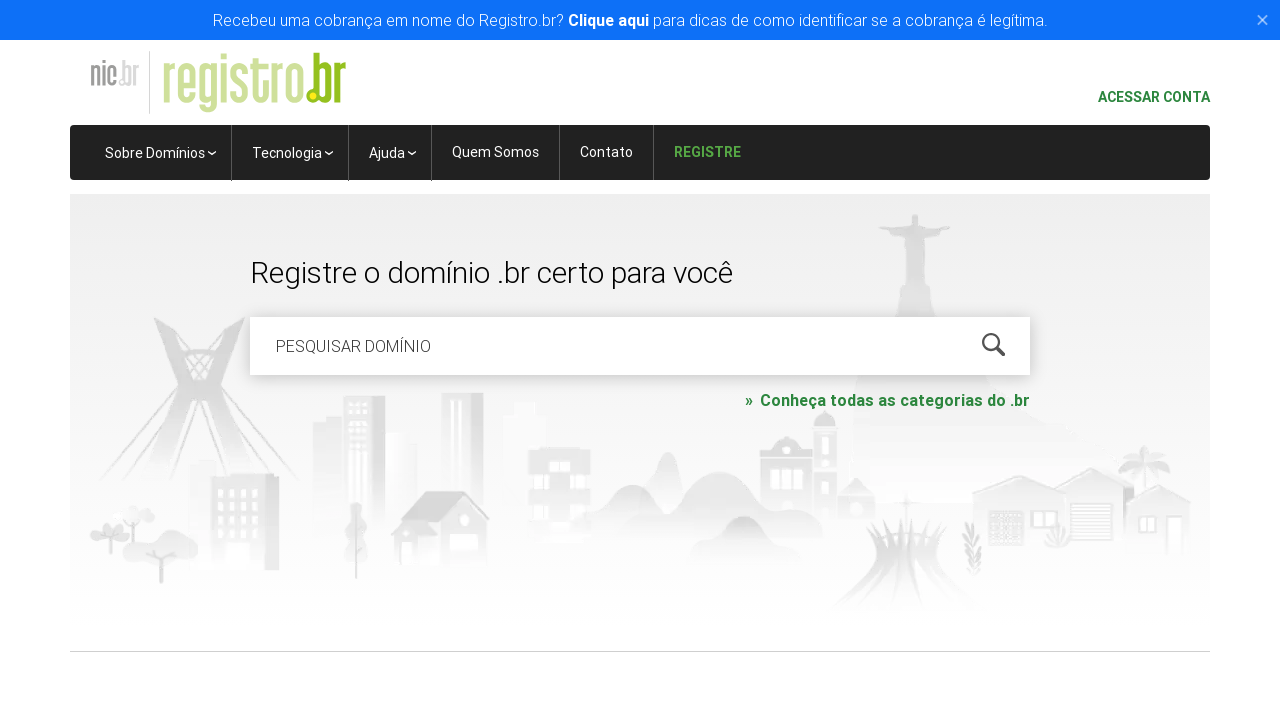

Cleared the domain availability search field on #is-avail-field
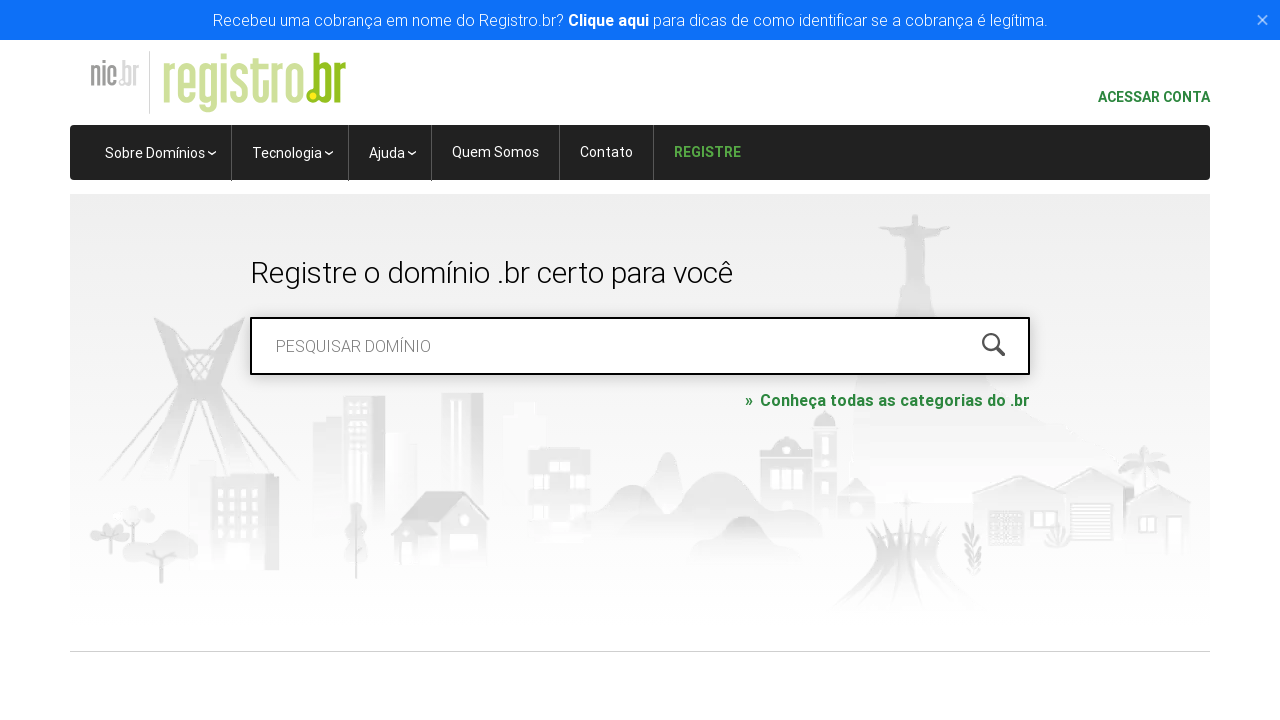

Filled domain search field with 'meuprojeto2024.com.br' on #is-avail-field
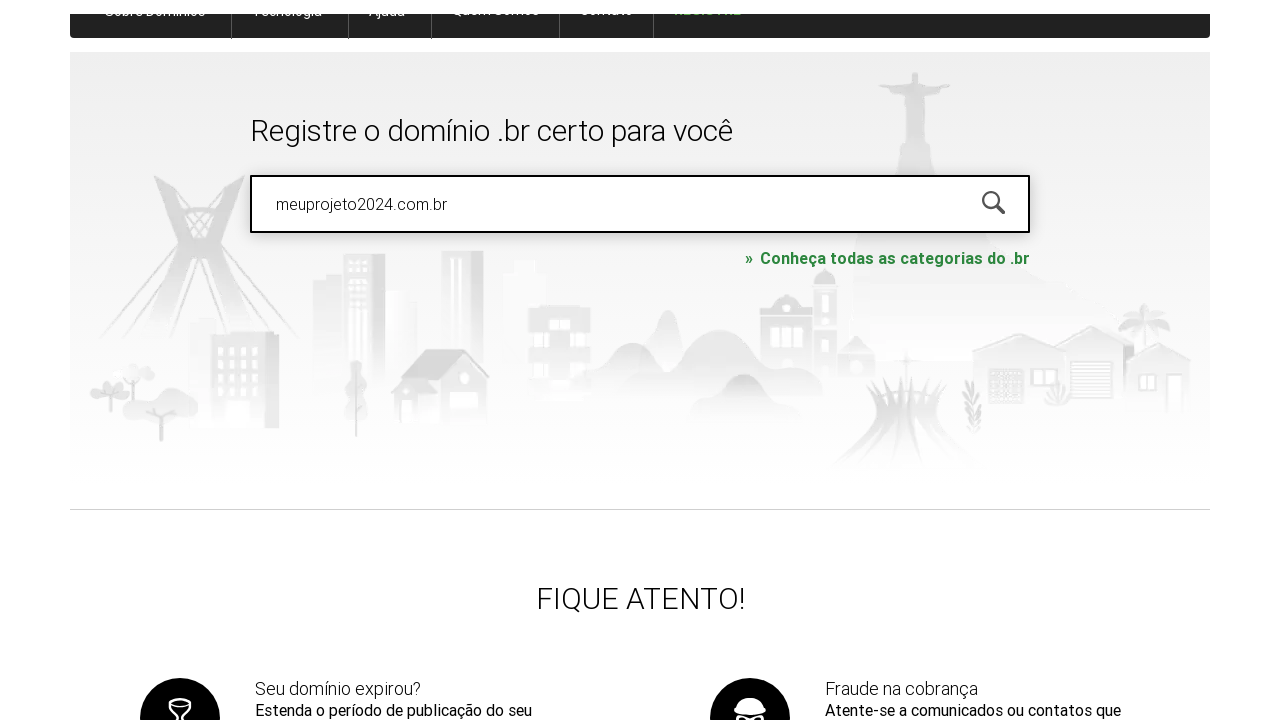

Pressed Enter to submit domain availability query on #is-avail-field
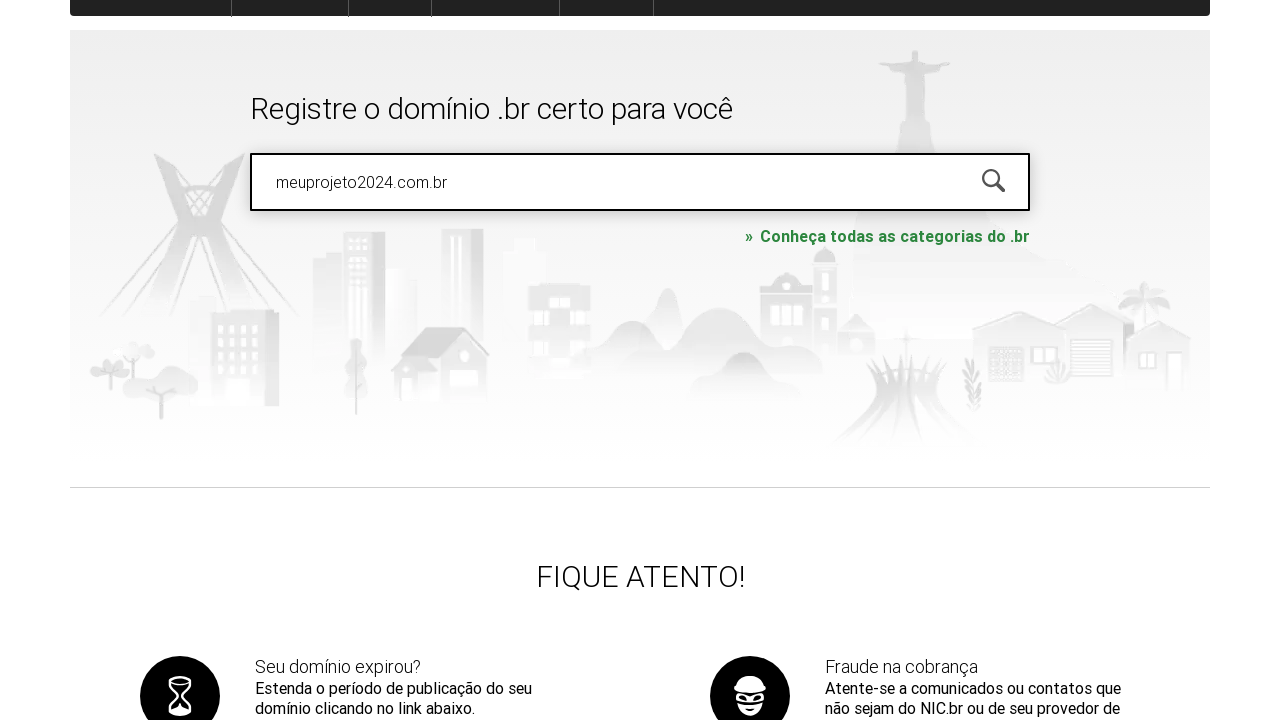

Waited 3 seconds for domain availability results to load
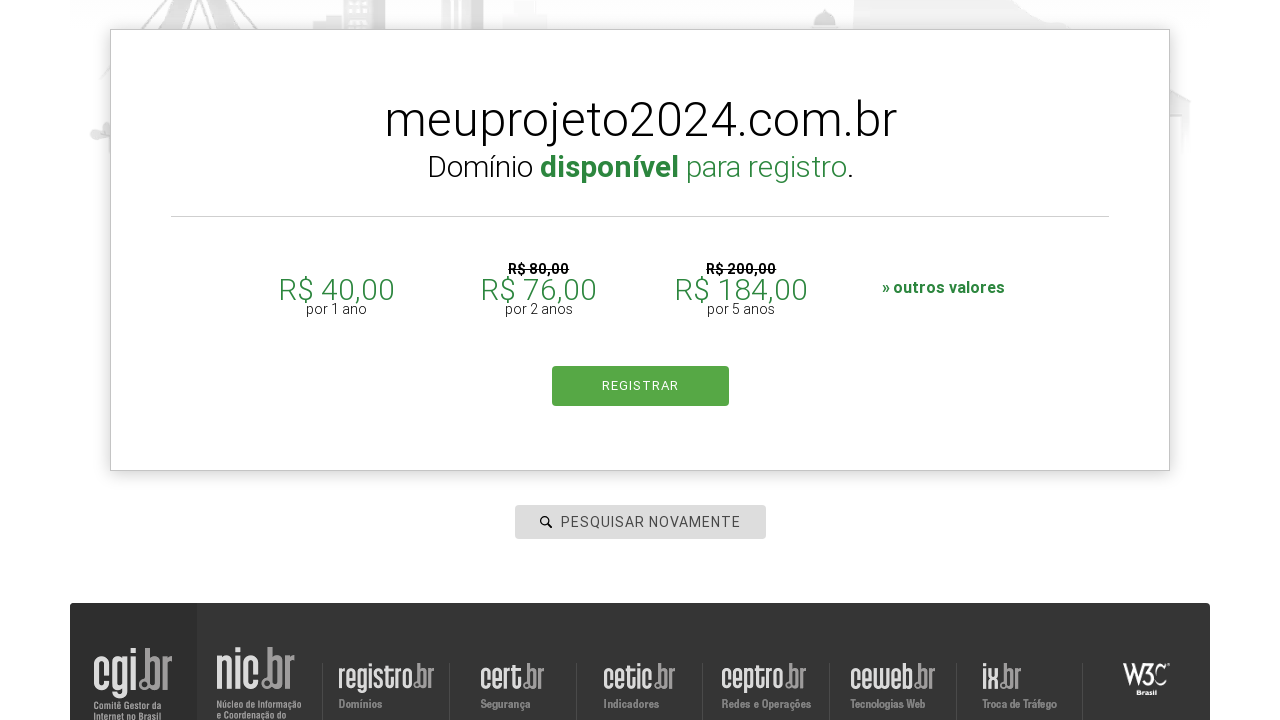

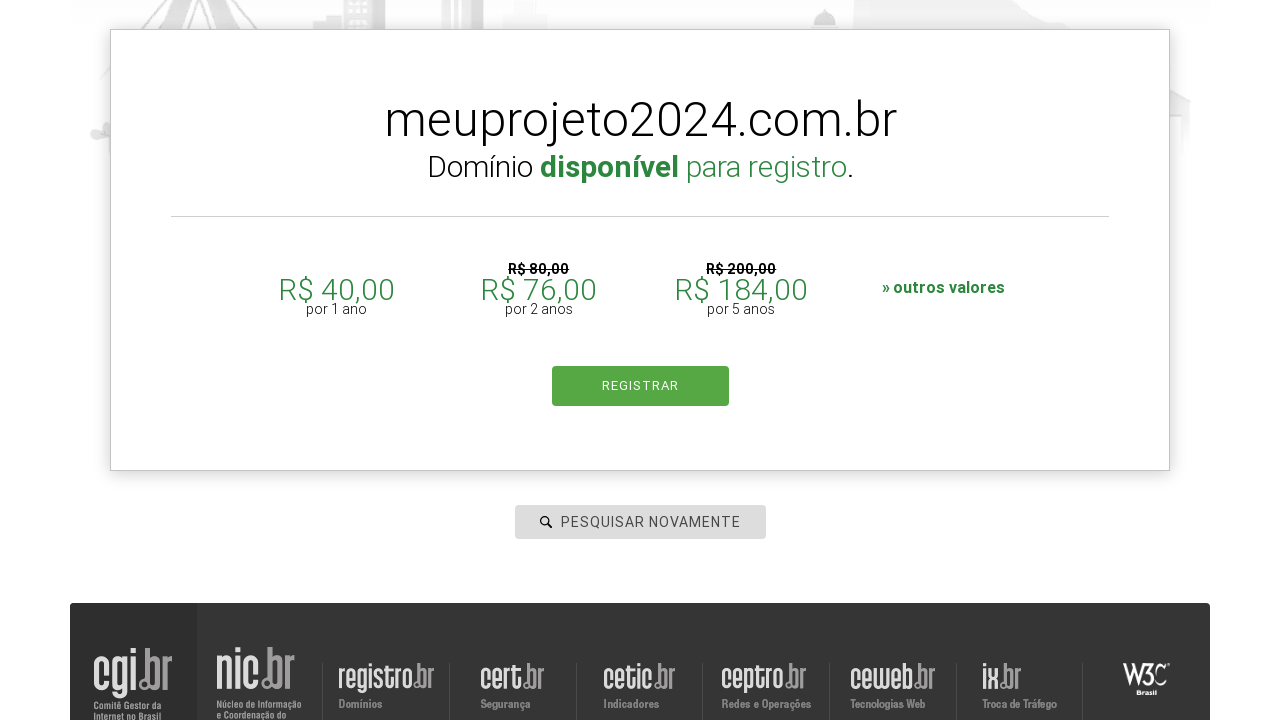